Tests that various form elements (email input, age radio button, education textarea) are displayed and interacts with them by filling text and clicking

Starting URL: https://automationfc.github.io/basic-form/index.html

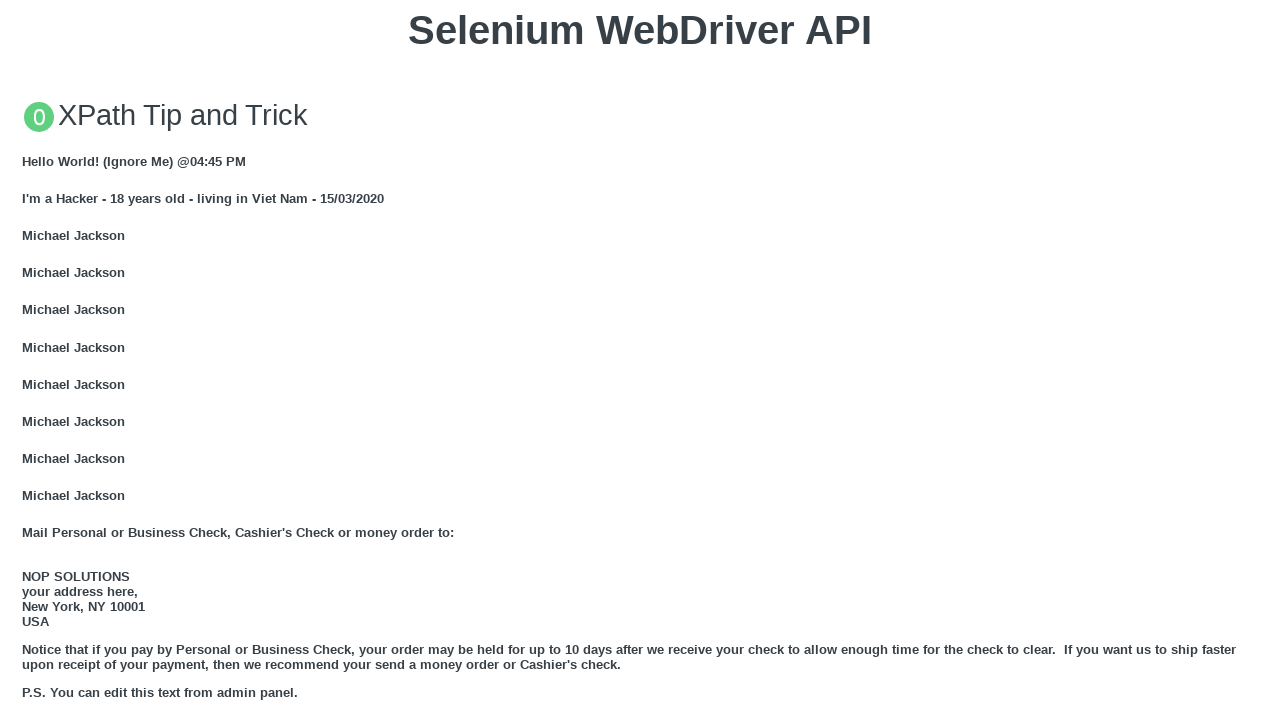

Navigated to basic form page
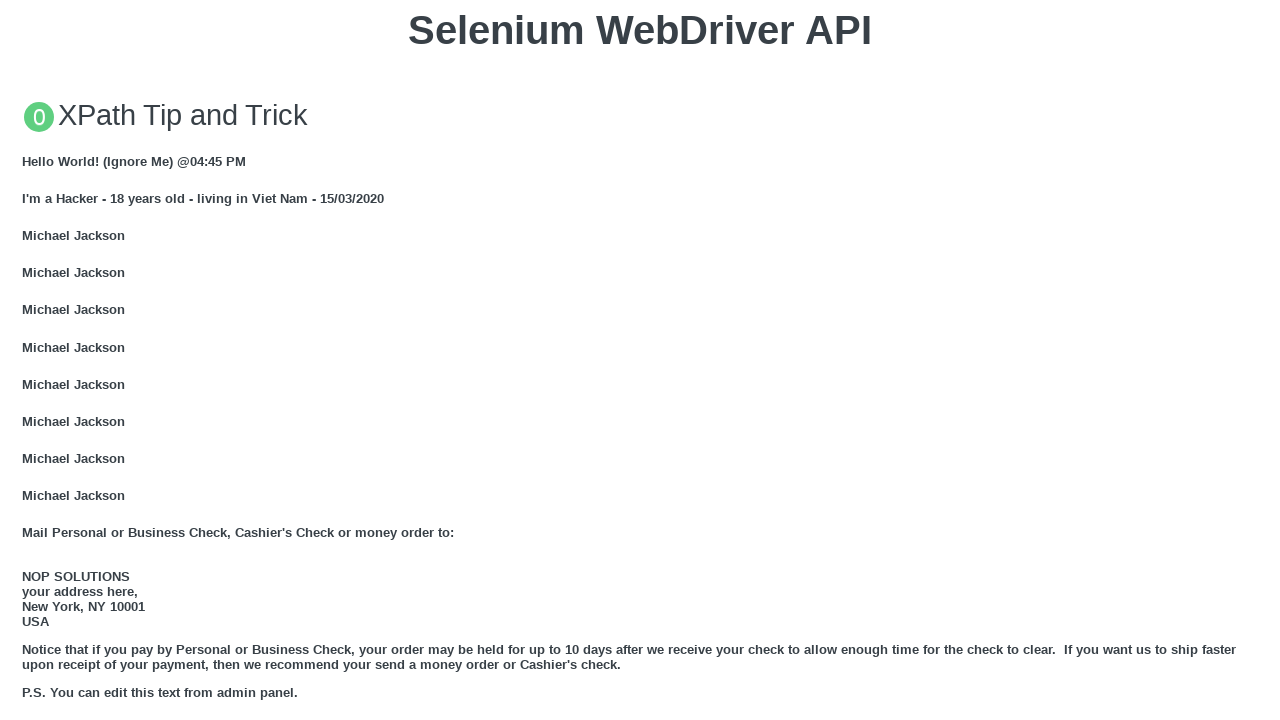

Located email input field
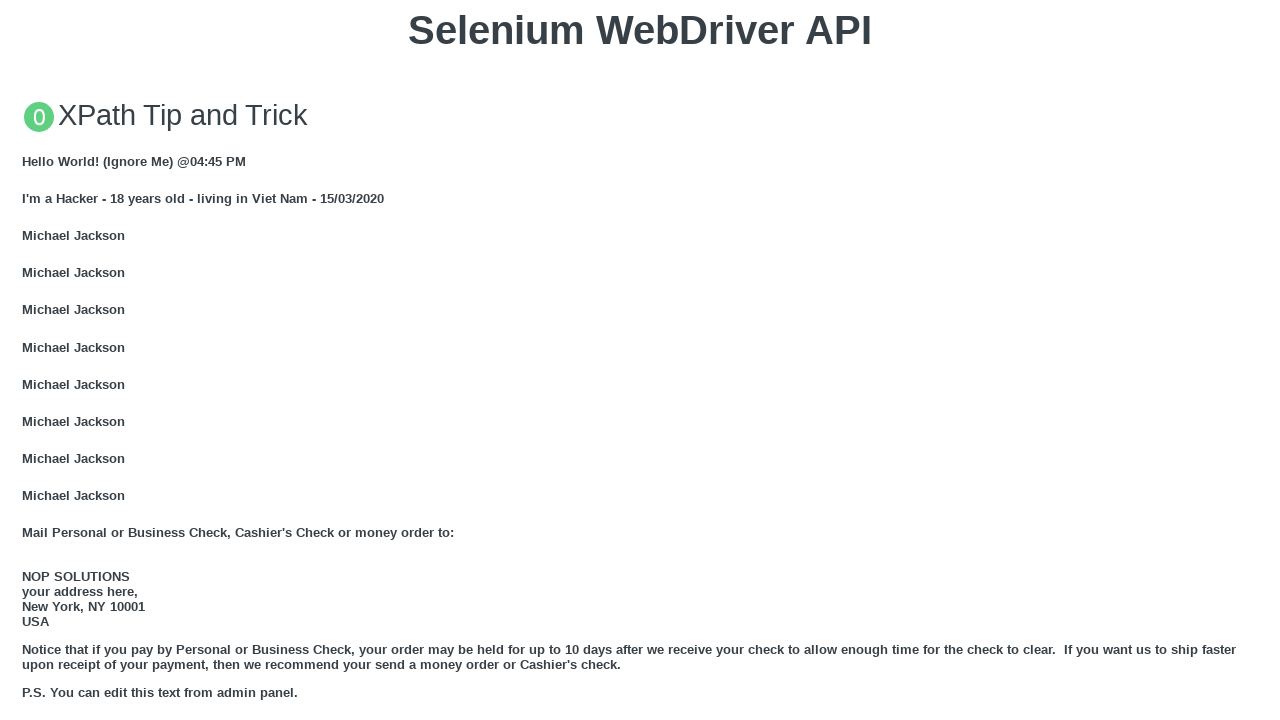

Email input is visible
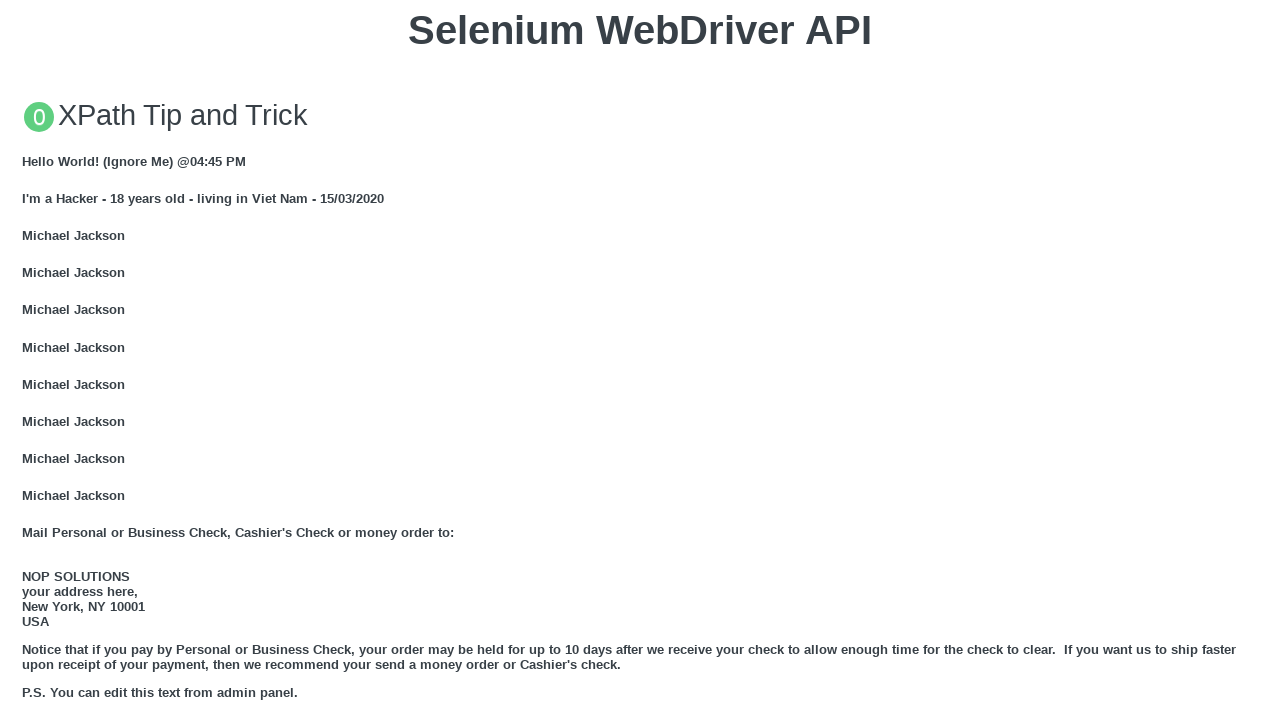

Filled email input with 'Automation Testing' on xpath=//div[@class='container']//input[@id='mail']
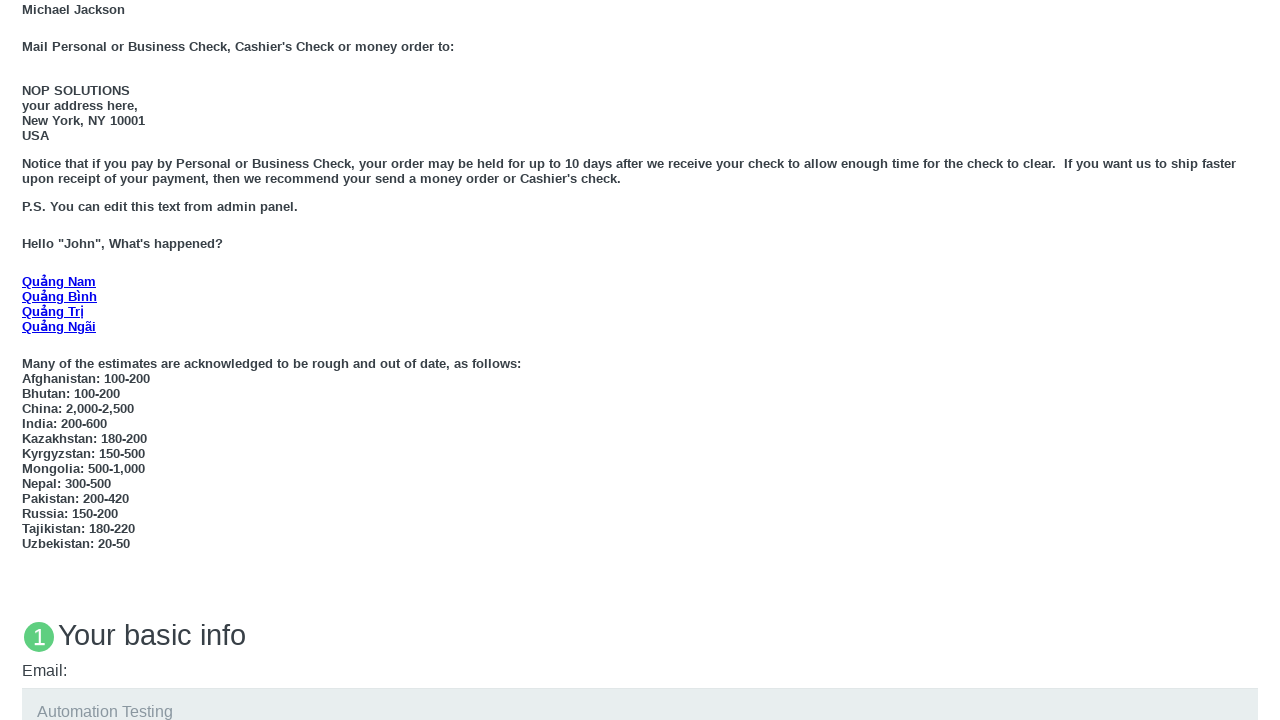

Located age under 18 radio button
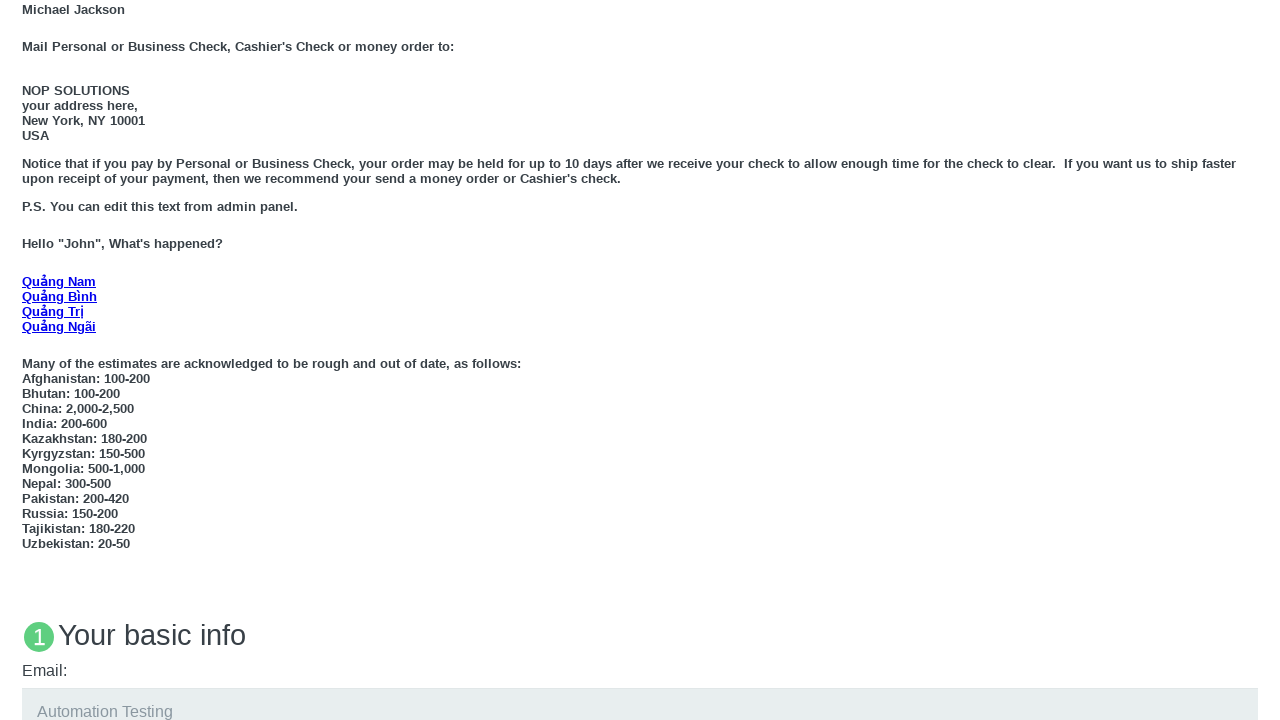

Age under 18 radio button is visible
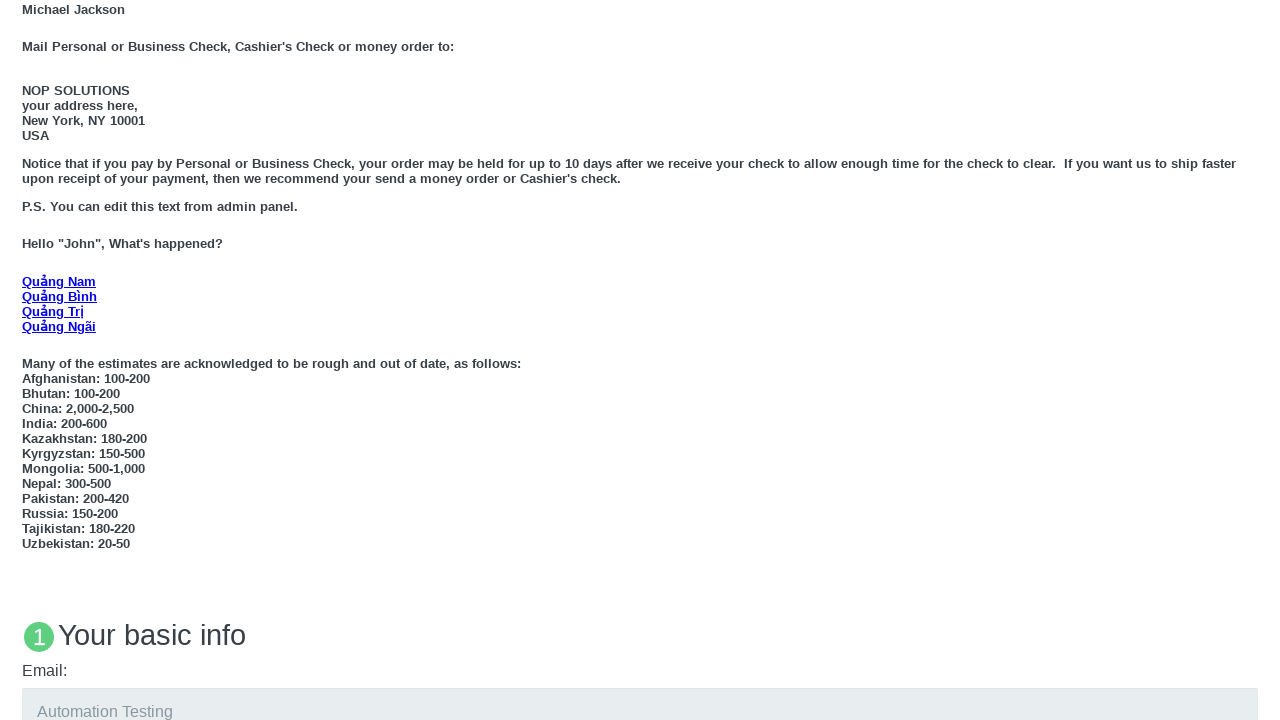

Clicked age under 18 radio button at (76, 360) on xpath=//div[@class='container']//label[@for='under_18']
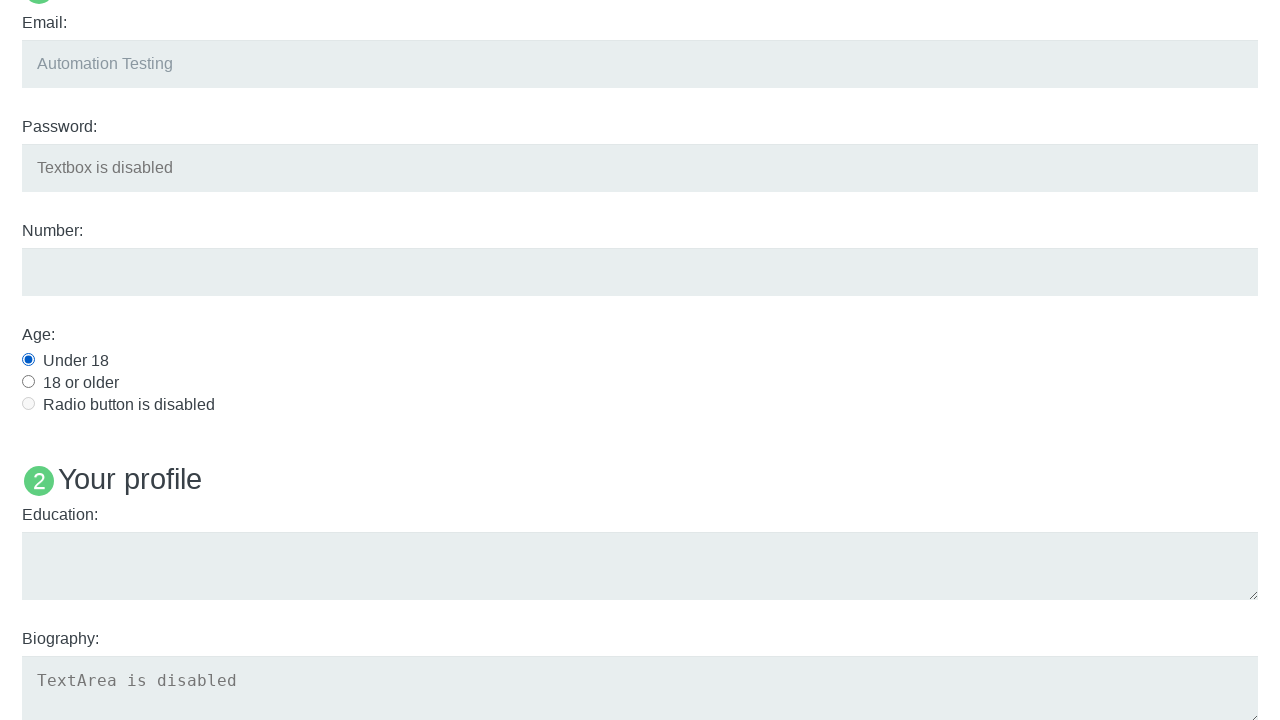

Located education textarea field
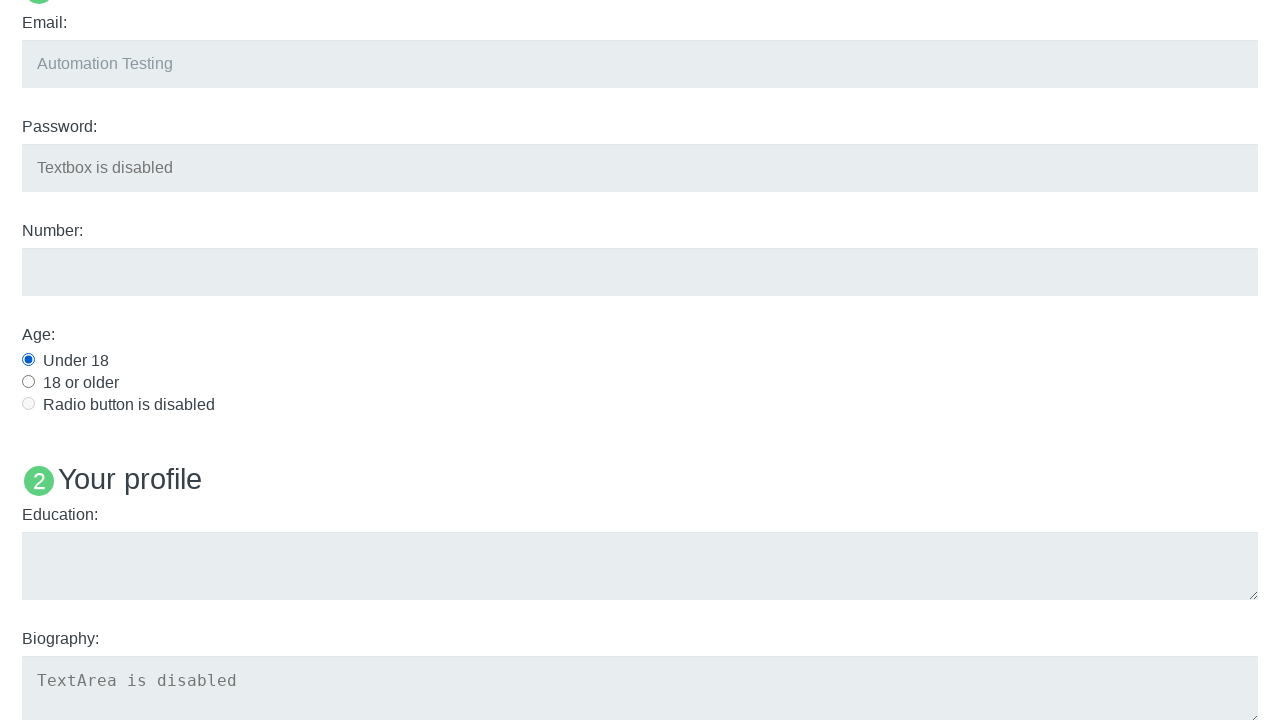

Education textarea is visible
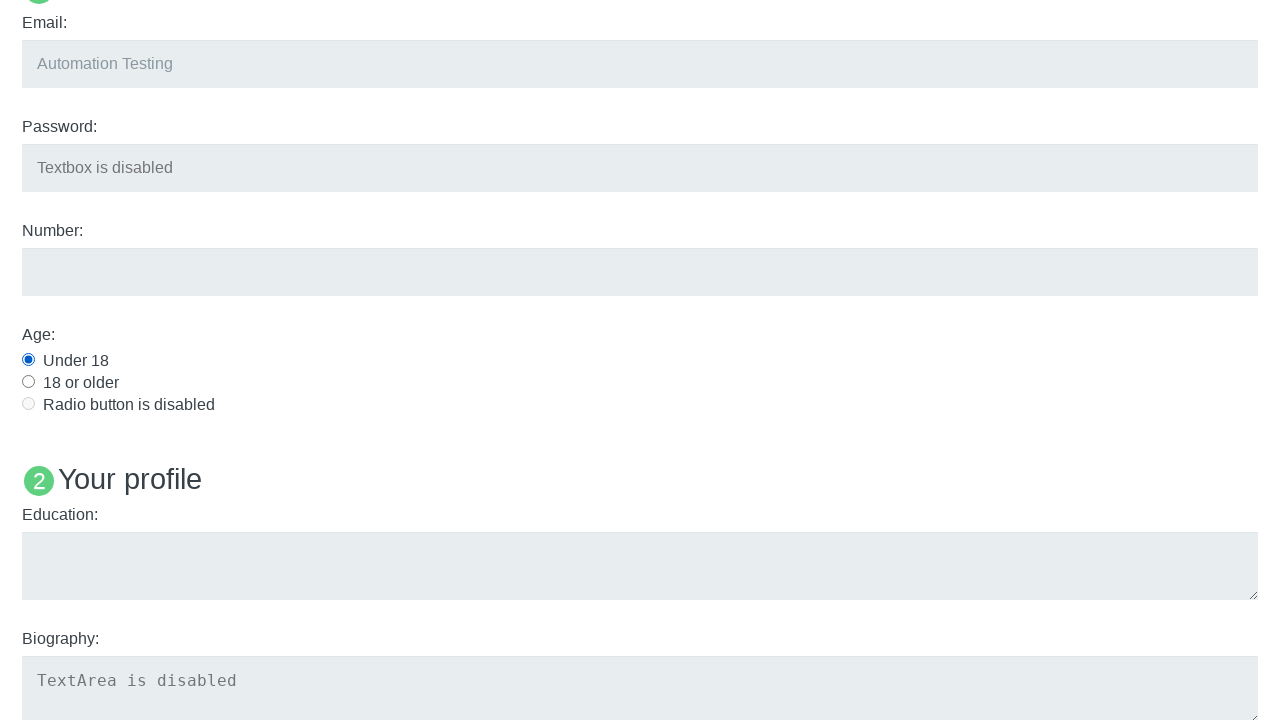

Filled education textarea with 'Automation Testing' on xpath=//div[@class='container']//textarea[@id='edu']
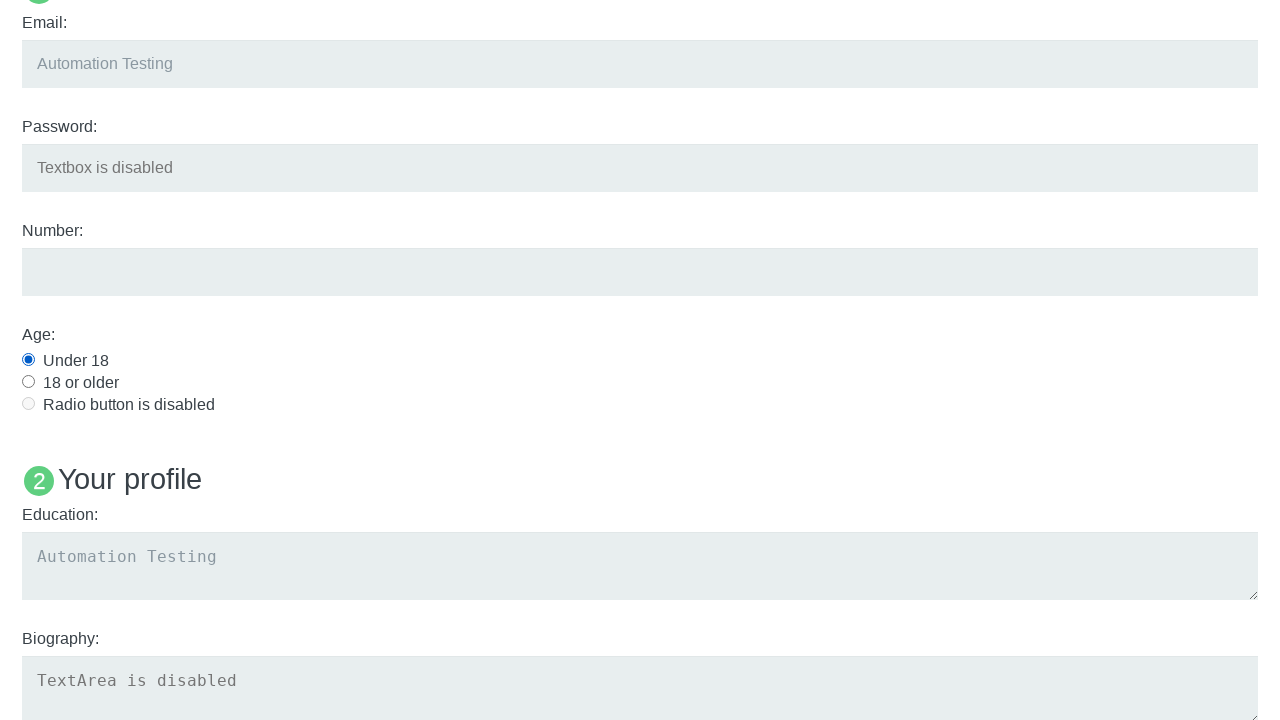

Verified Name: User5 element is visible
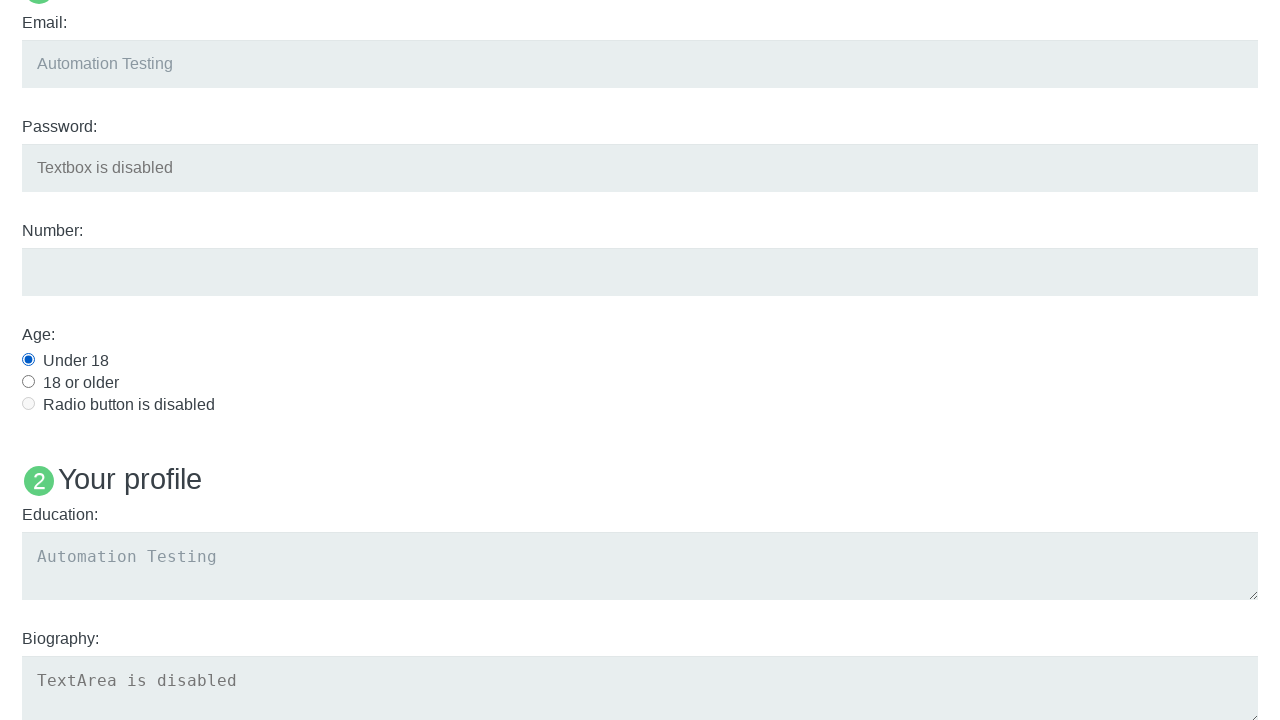

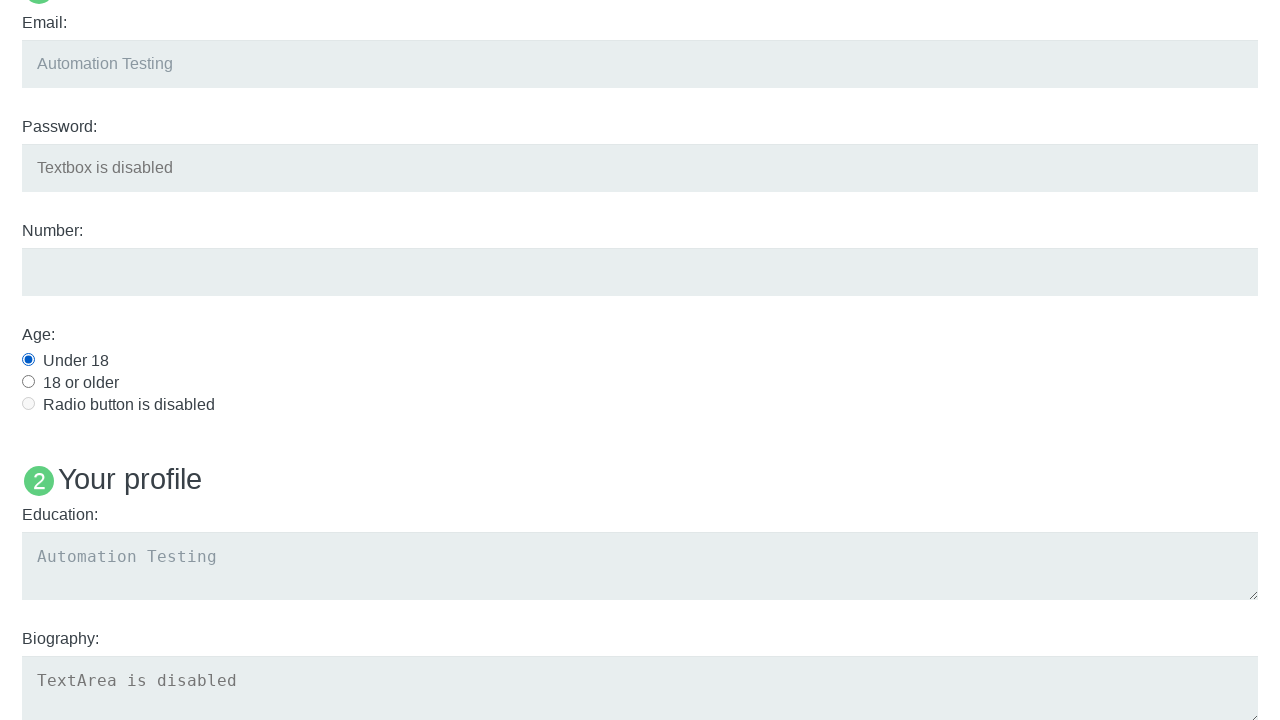